Tests scrollbar functionality by locating a hidden button and scrolling it into view

Starting URL: http://uitestingplayground.com/scrollbars

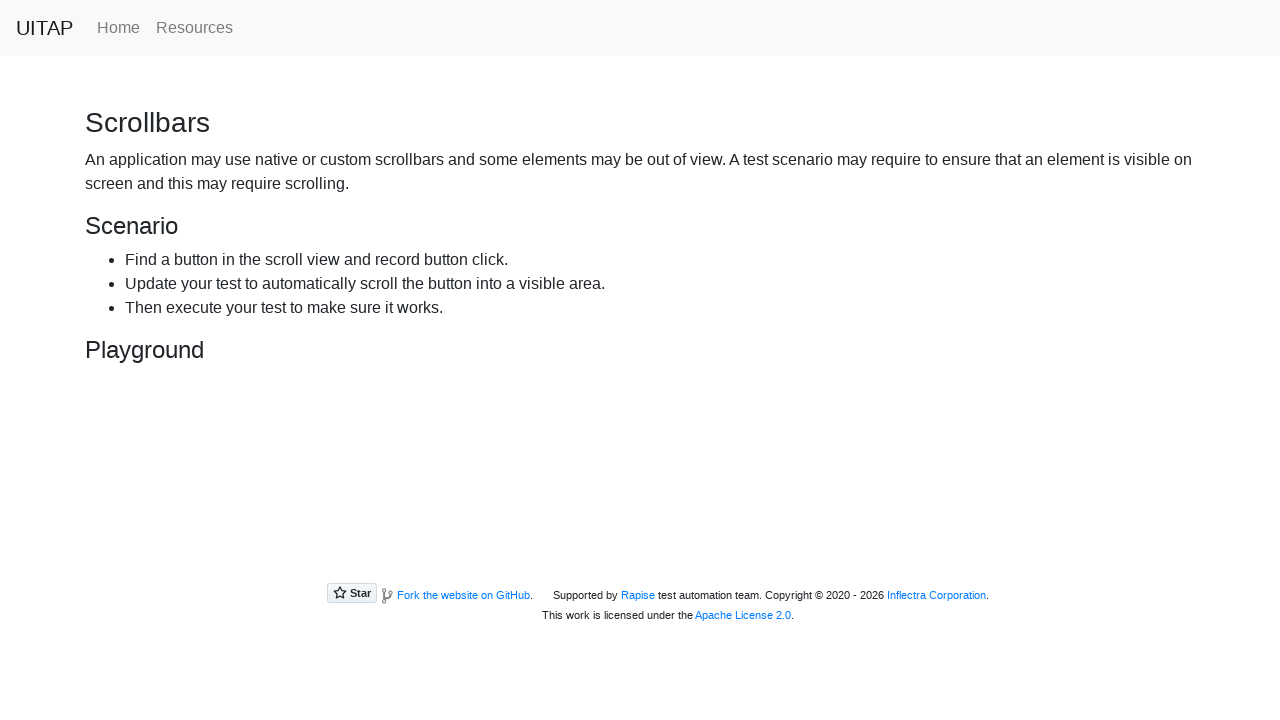

Located the hidden 'Hiding Button' element
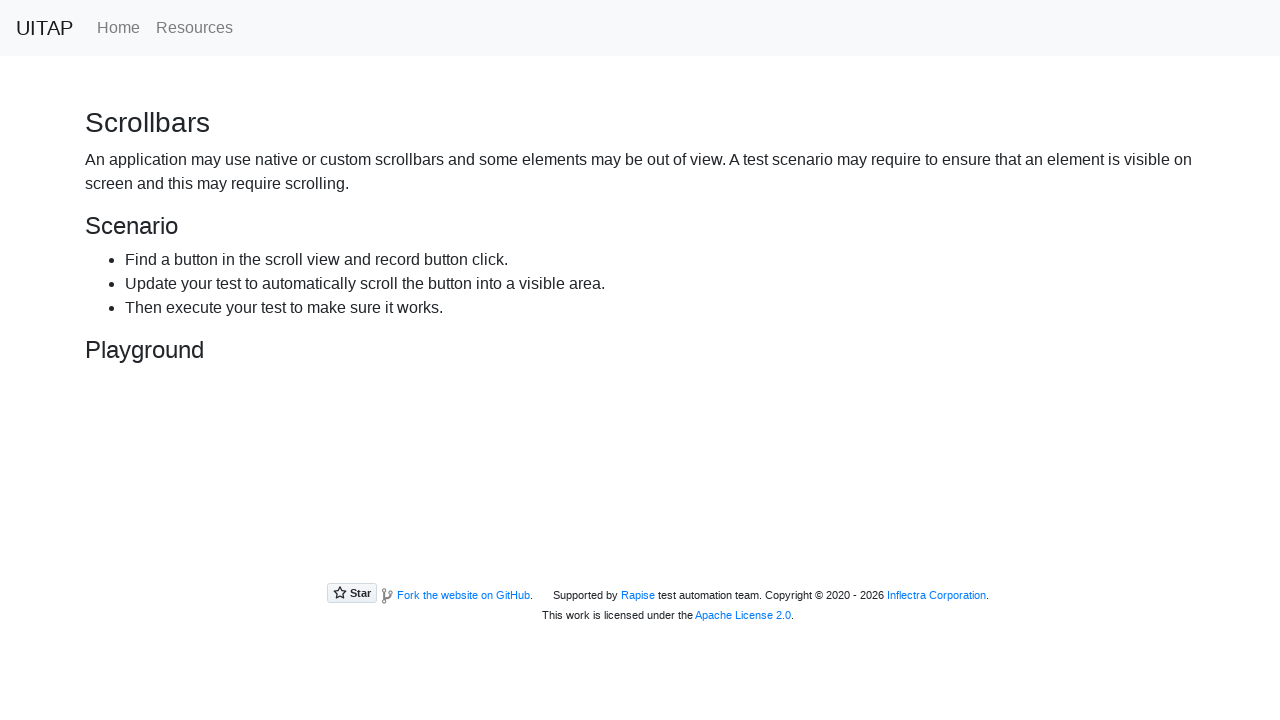

Scrolled the hidden button into view
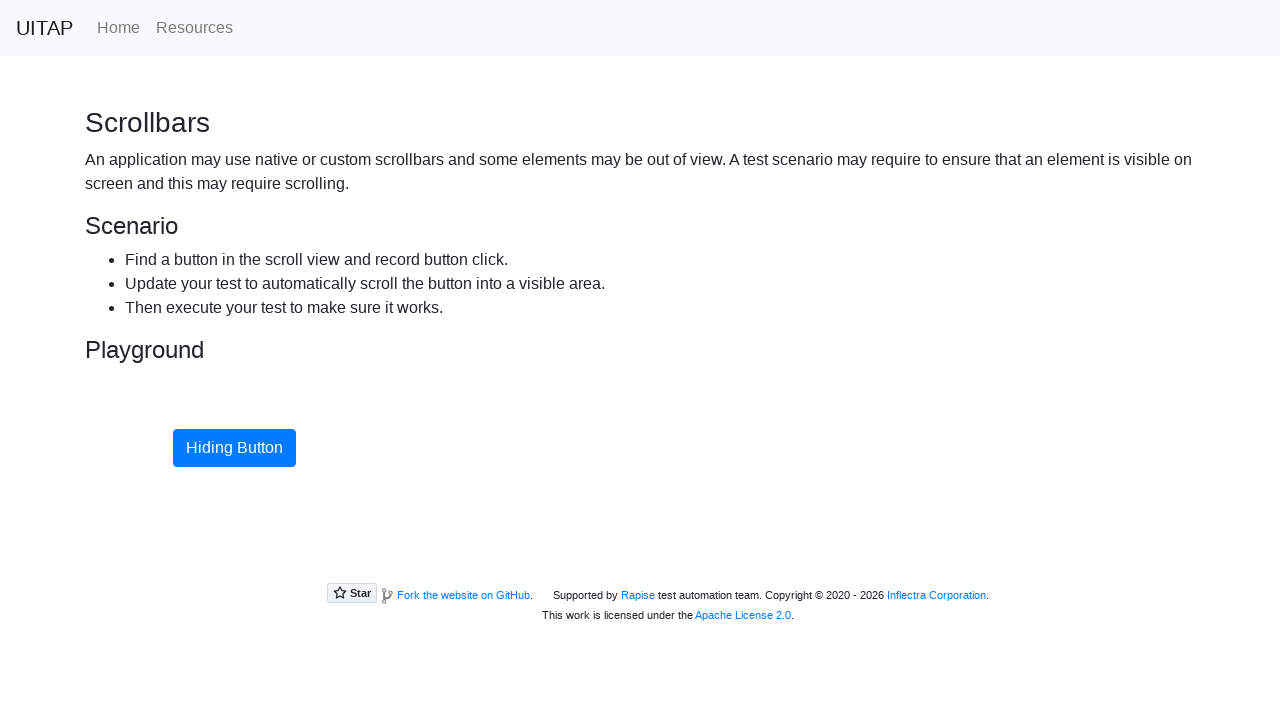

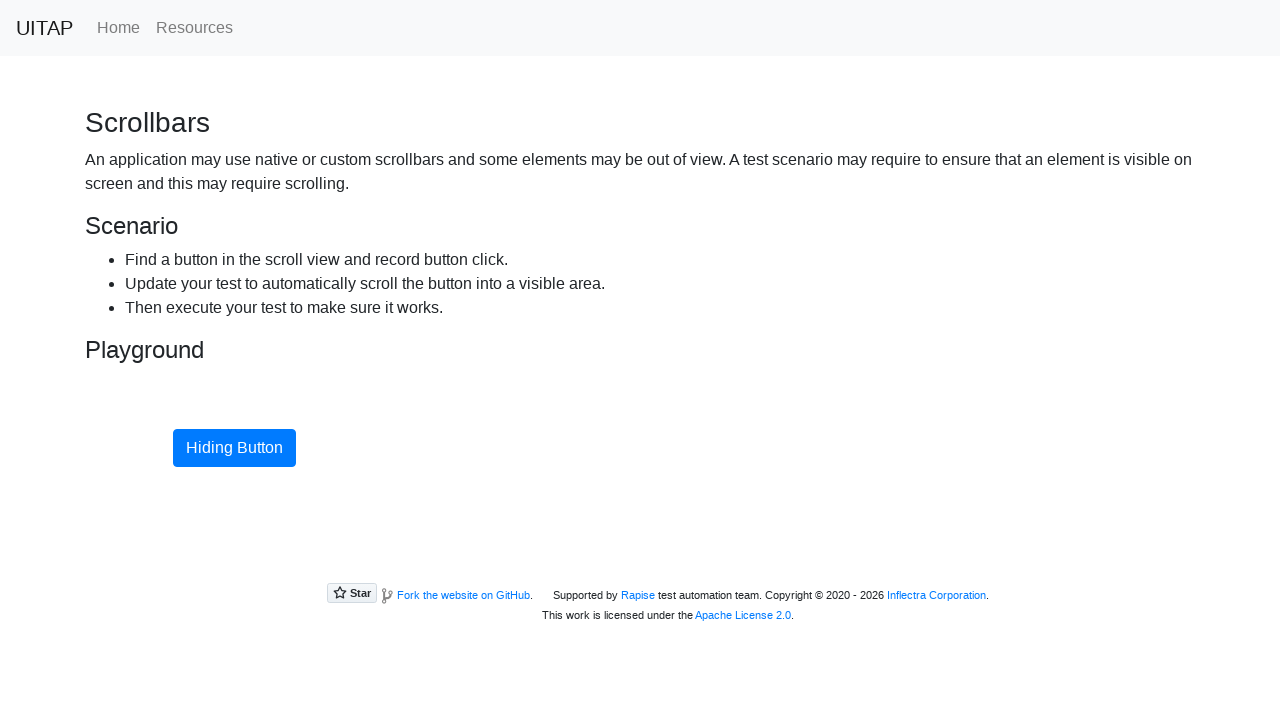